Tests that the submit button opacity changes to 1 when an email is entered in the input field

Starting URL: http://library-app.firebaseapp.com

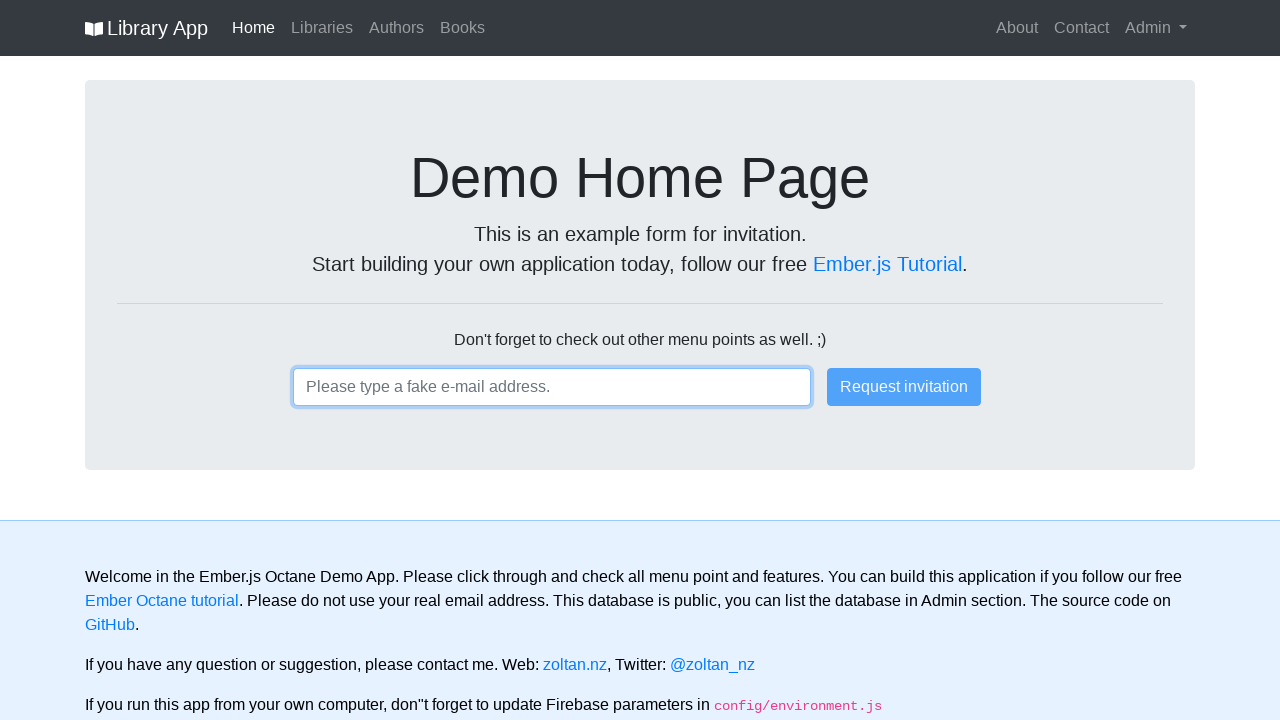

Navigated to library app
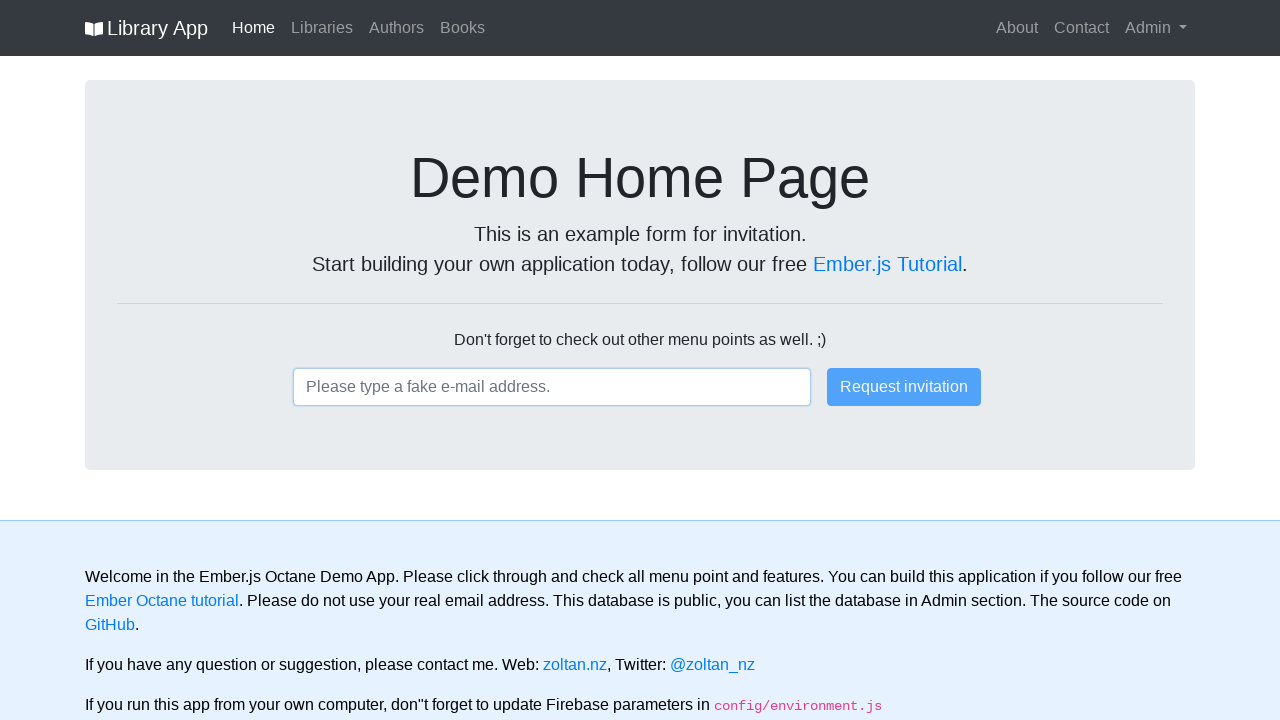

Filled email input field with 'user@fakemail.com' on input
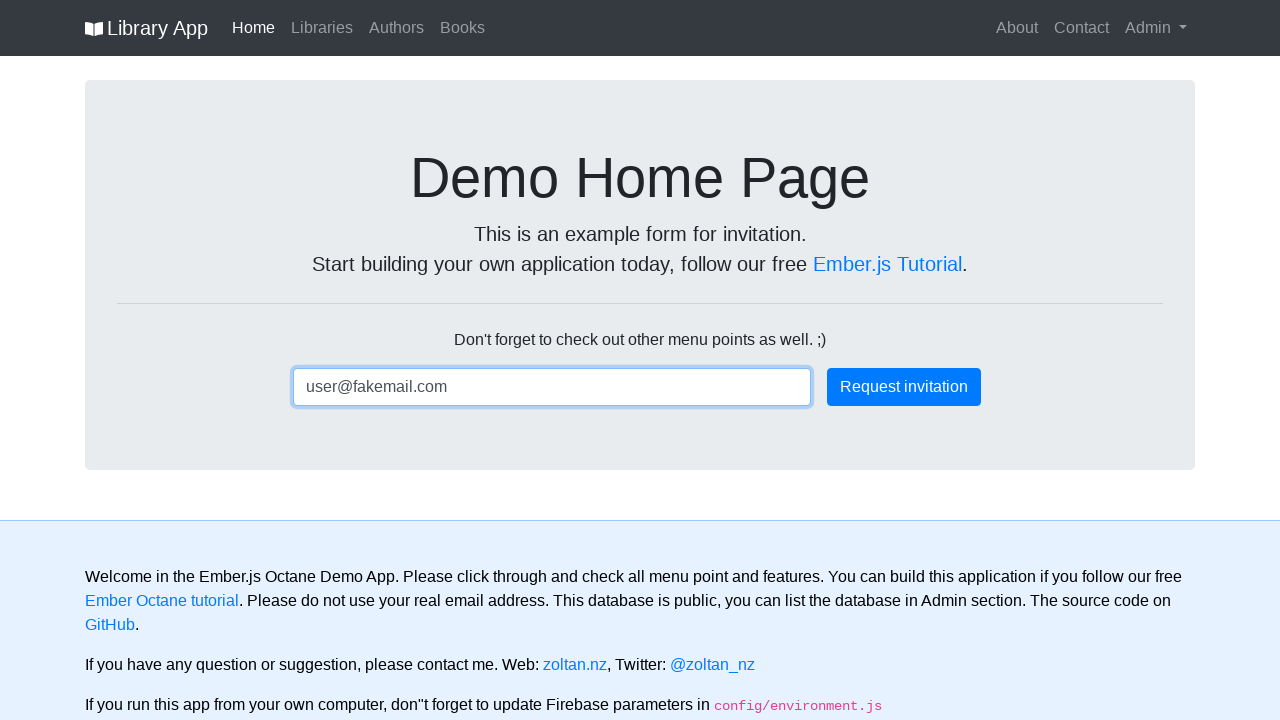

Located submit button element
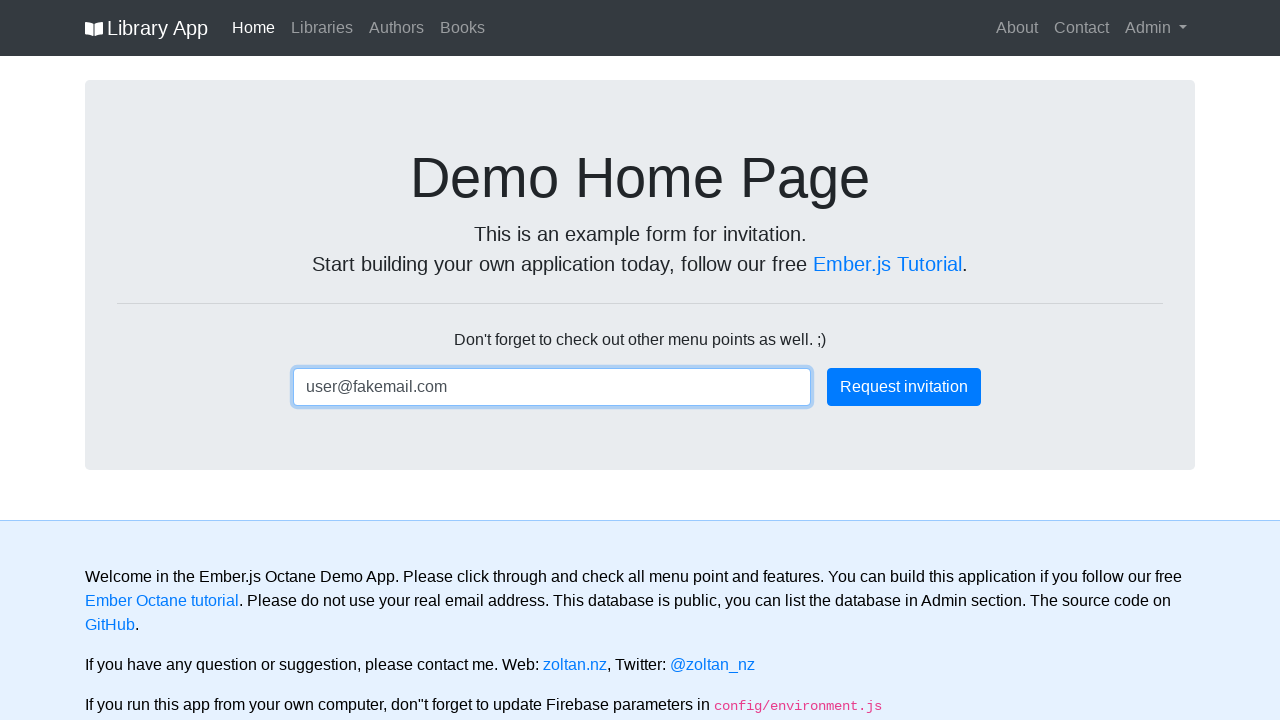

Retrieved submit button opacity value
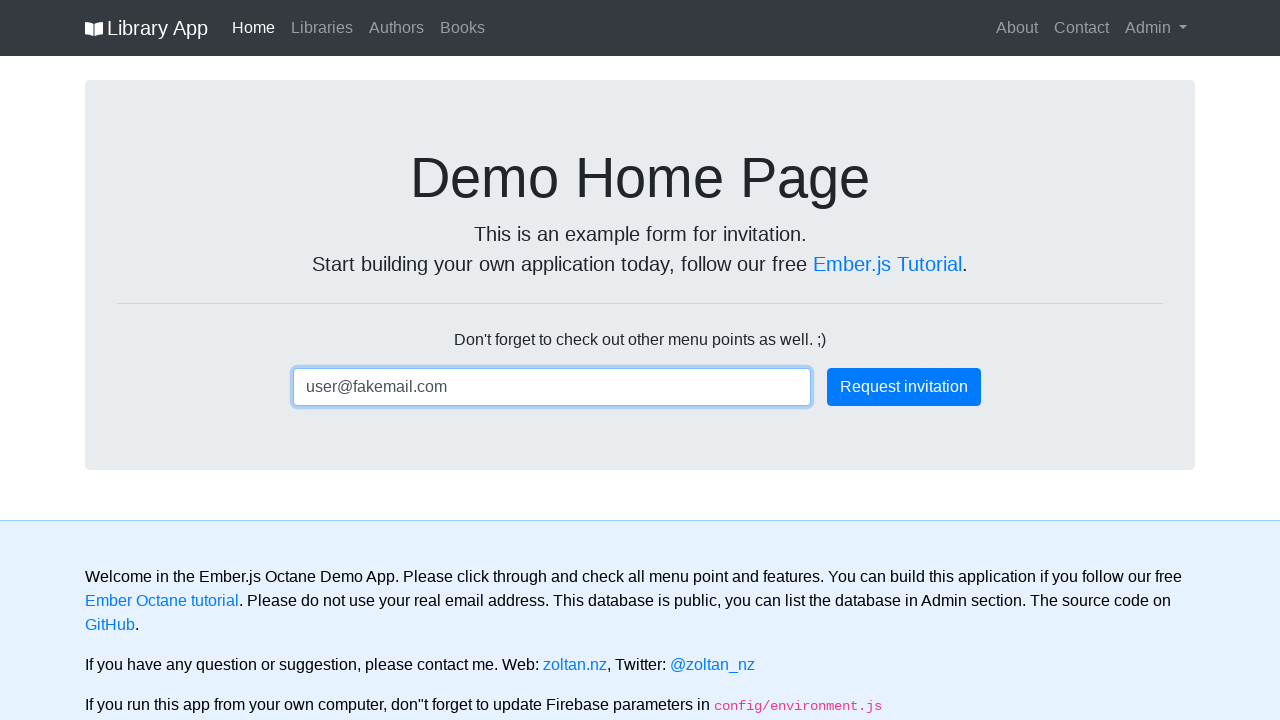

Verified button opacity changed to 1 when email was entered
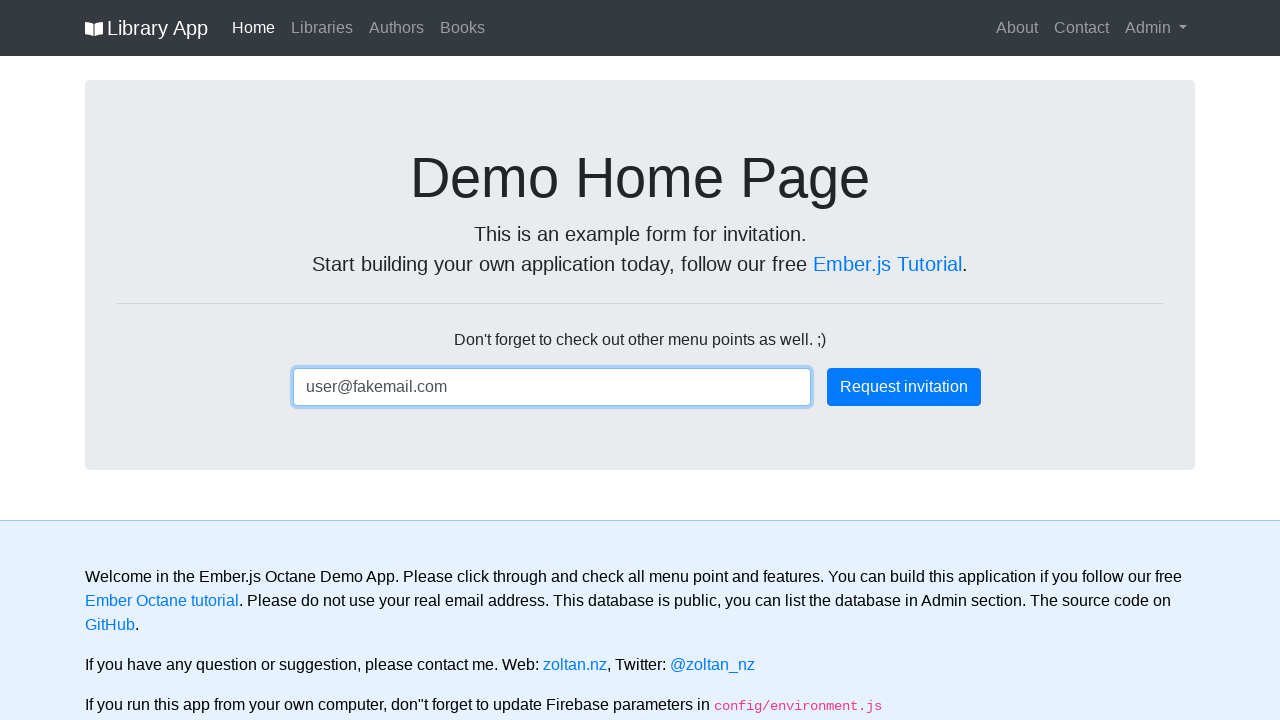

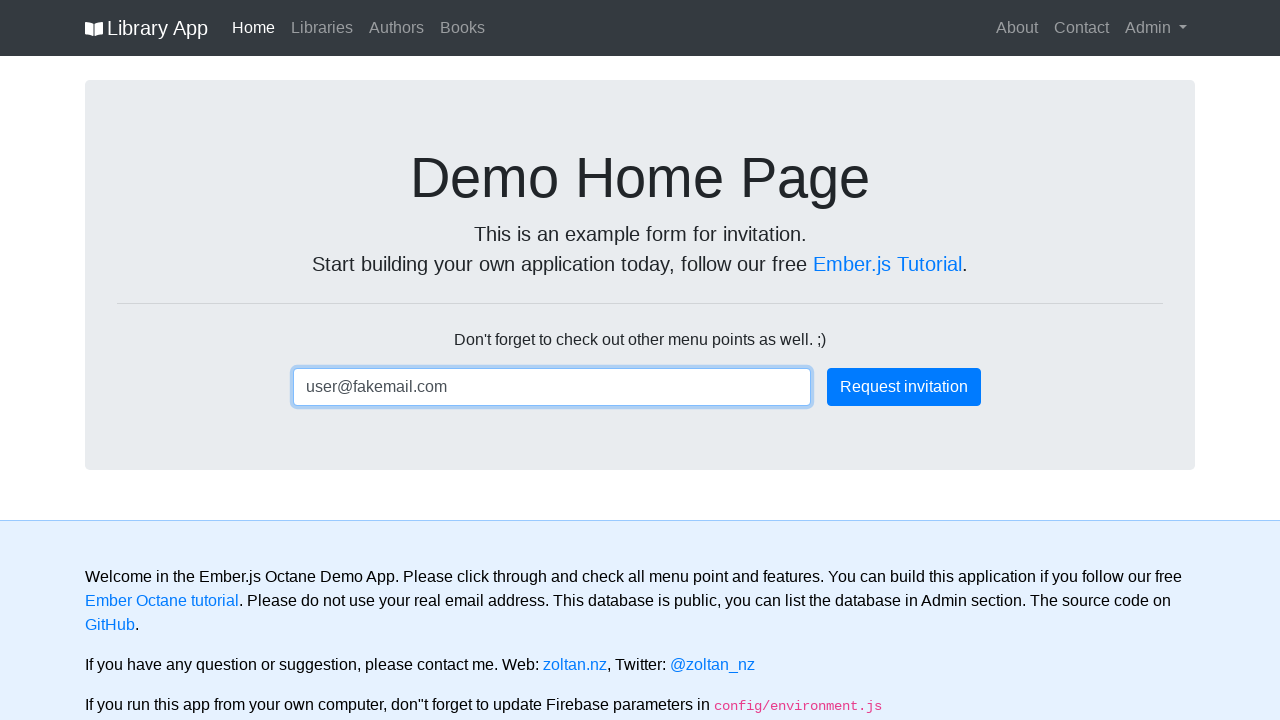